Tests the TodoMVC React application by adding multiple todo items, verifying checkboxes are present, checking item count updates, and testing the delete functionality by hovering over items and clicking the delete button.

Starting URL: https://todomvc.com/examples/react/dist/

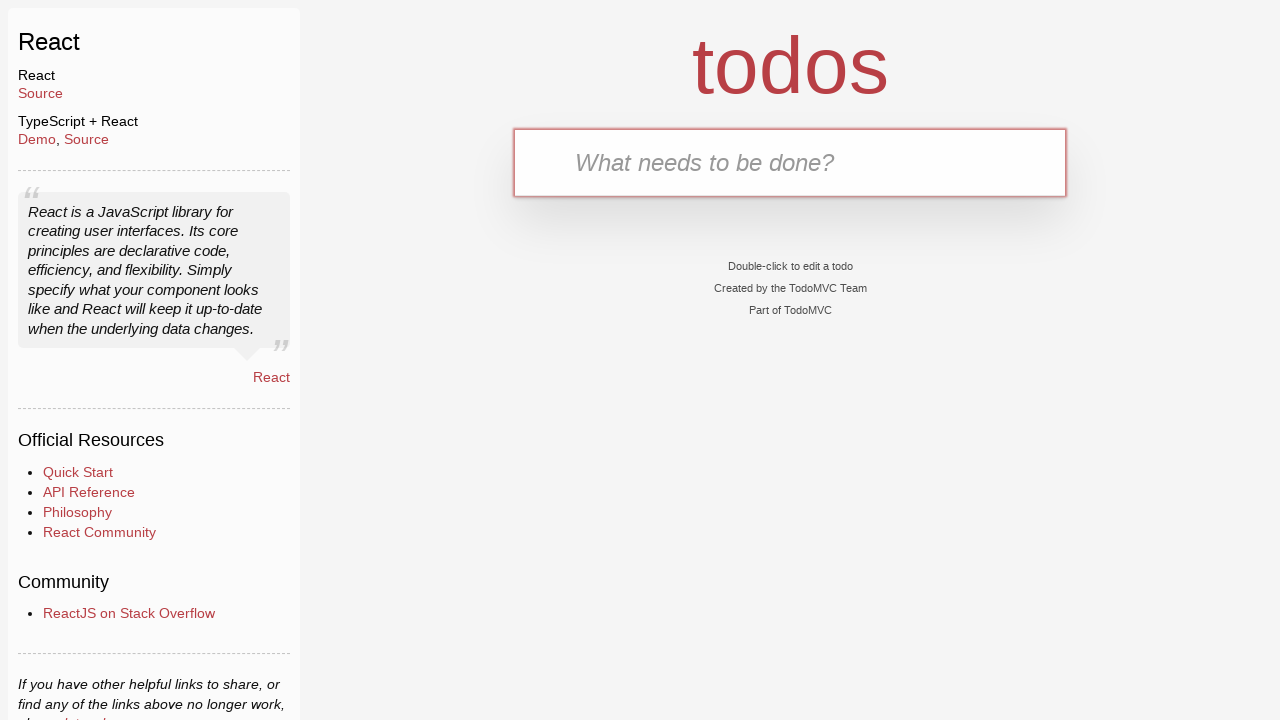

Waited for new-todo input field to be available
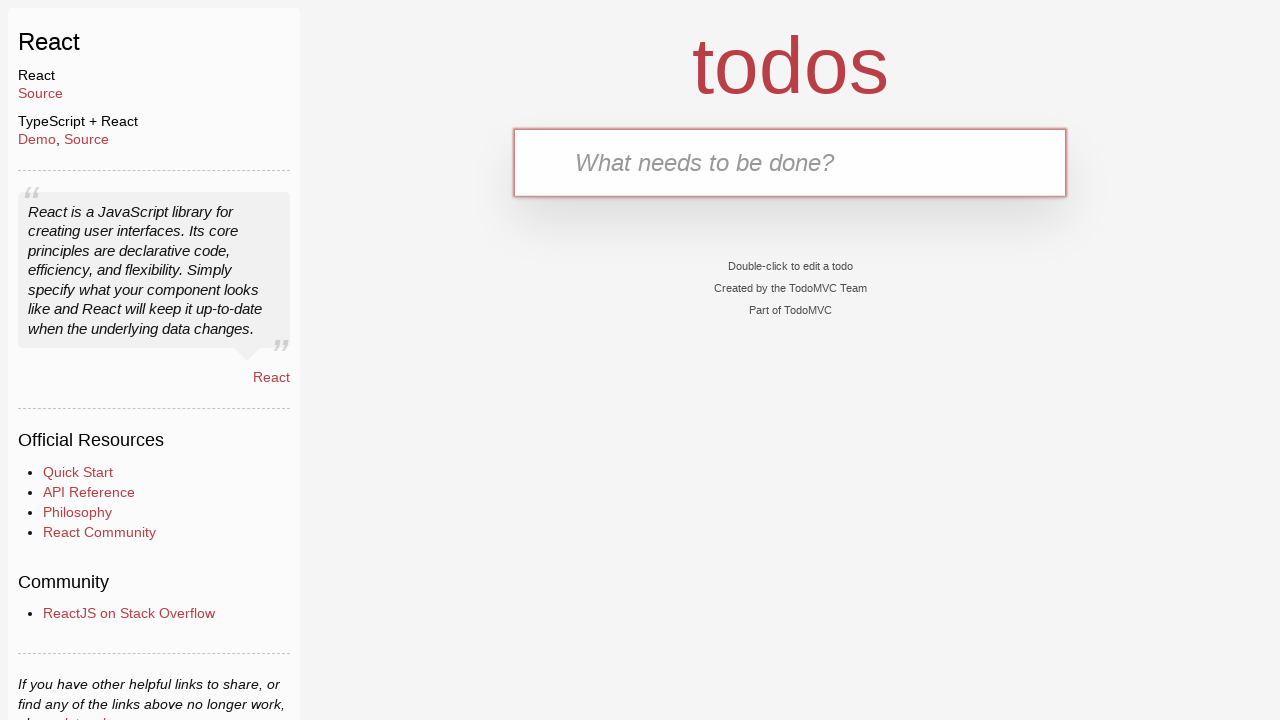

Filled input field with first todo item 'Buy Milk' on .new-todo
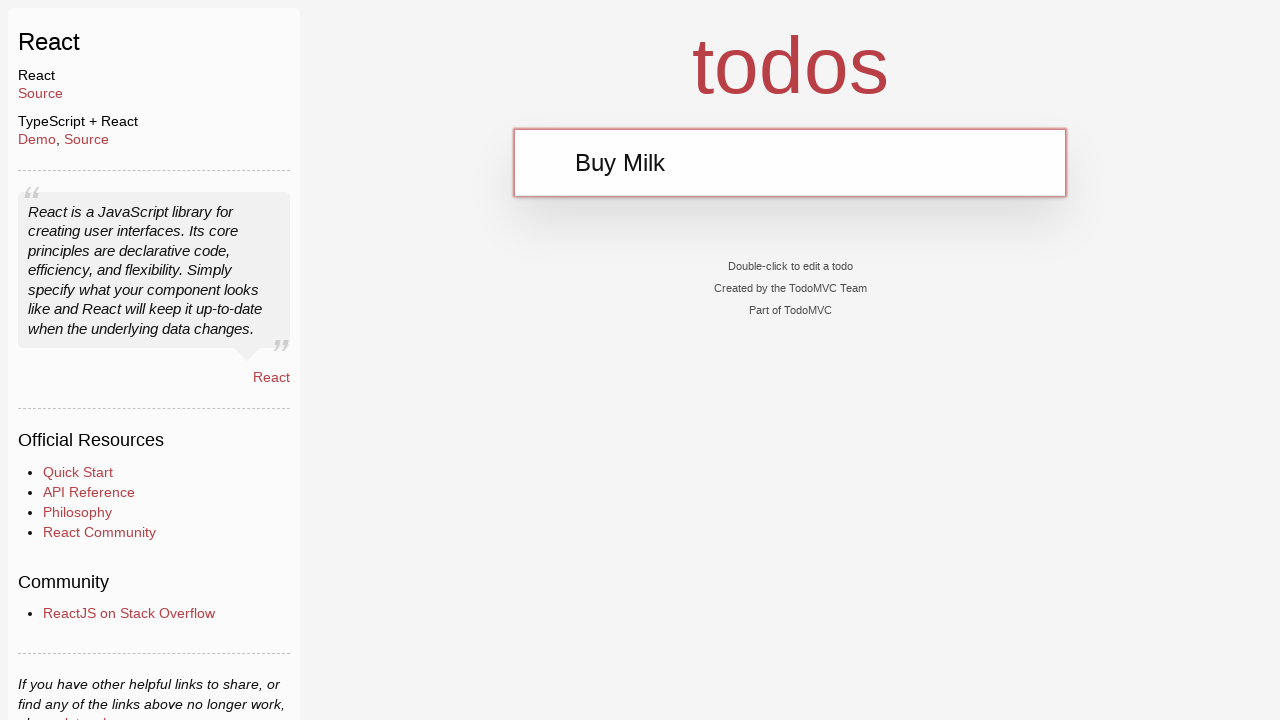

Pressed Enter to add first todo item on .new-todo
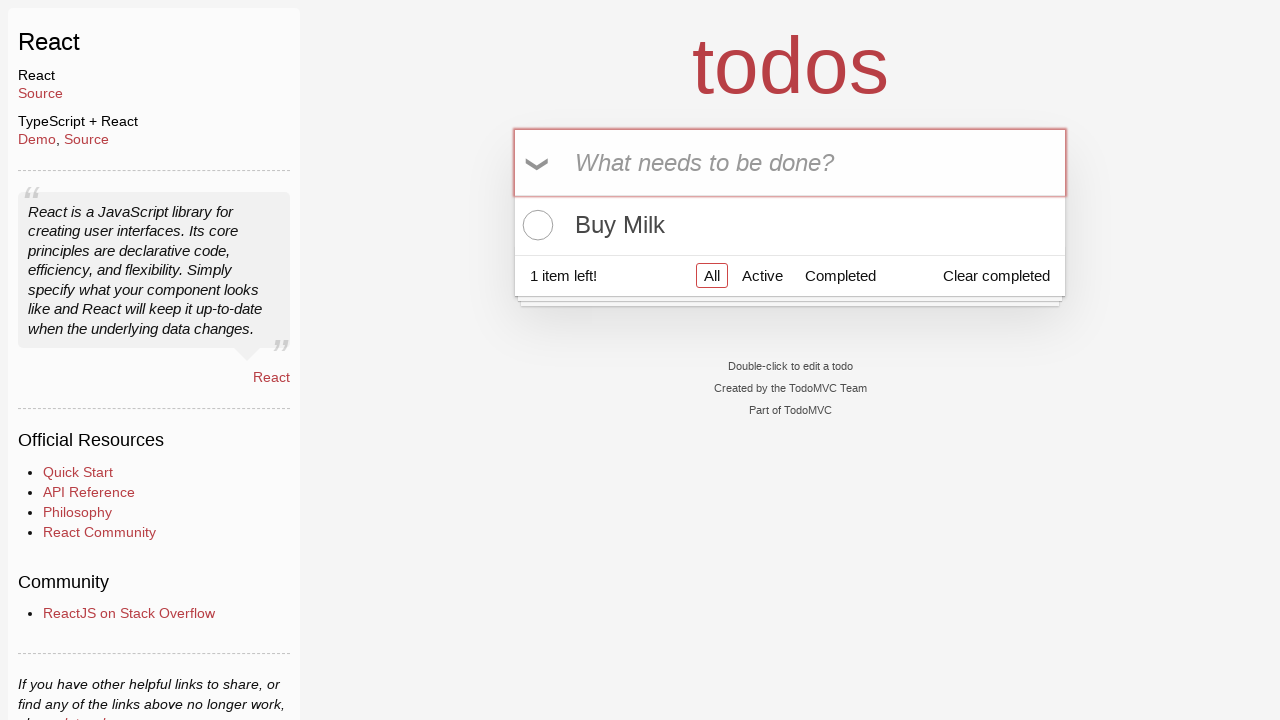

First todo item appeared in the list
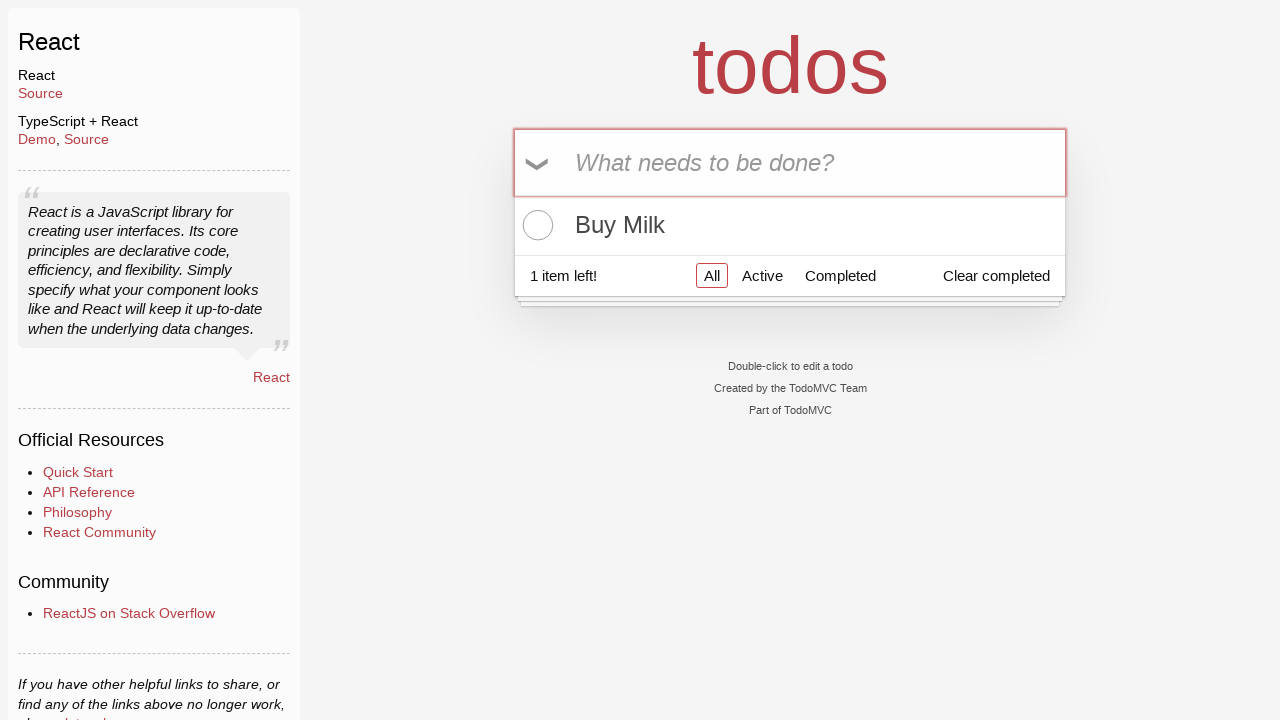

Filled input field with second todo item 'Exercise' on .new-todo
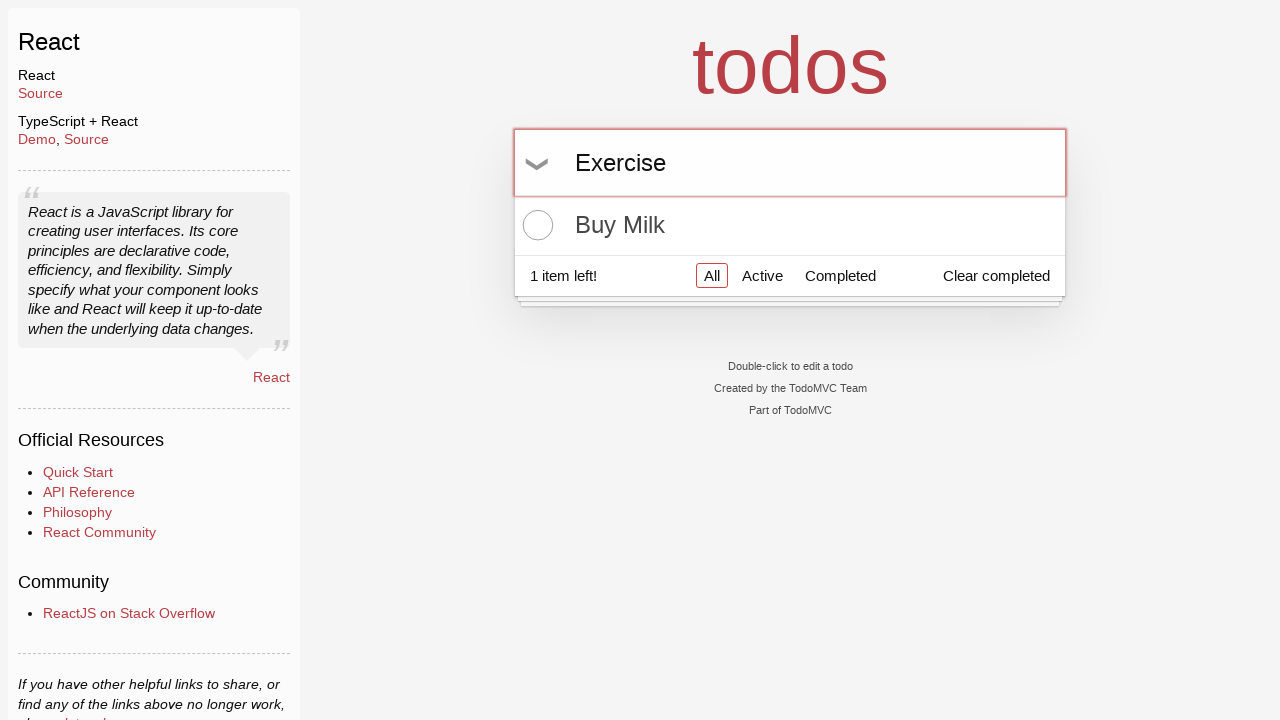

Pressed Enter to add second todo item on .new-todo
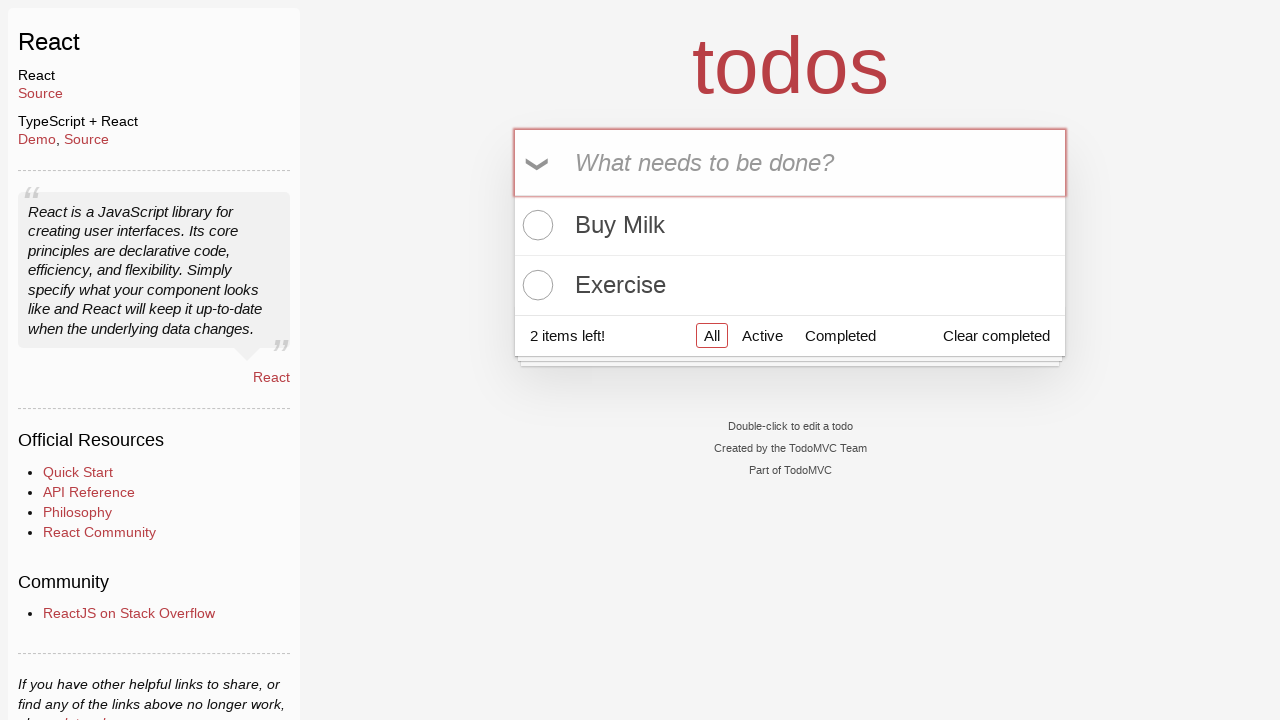

Second todo item appeared in the list
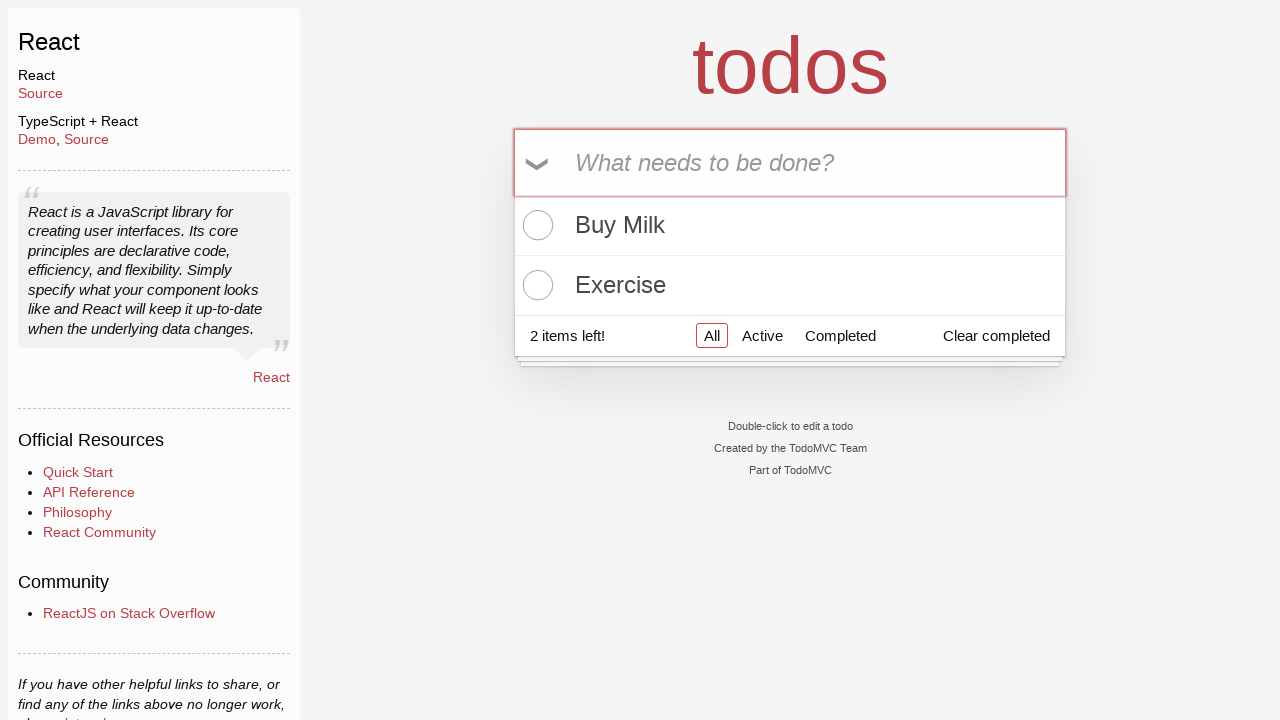

Filled input field with whitespace only on .new-todo
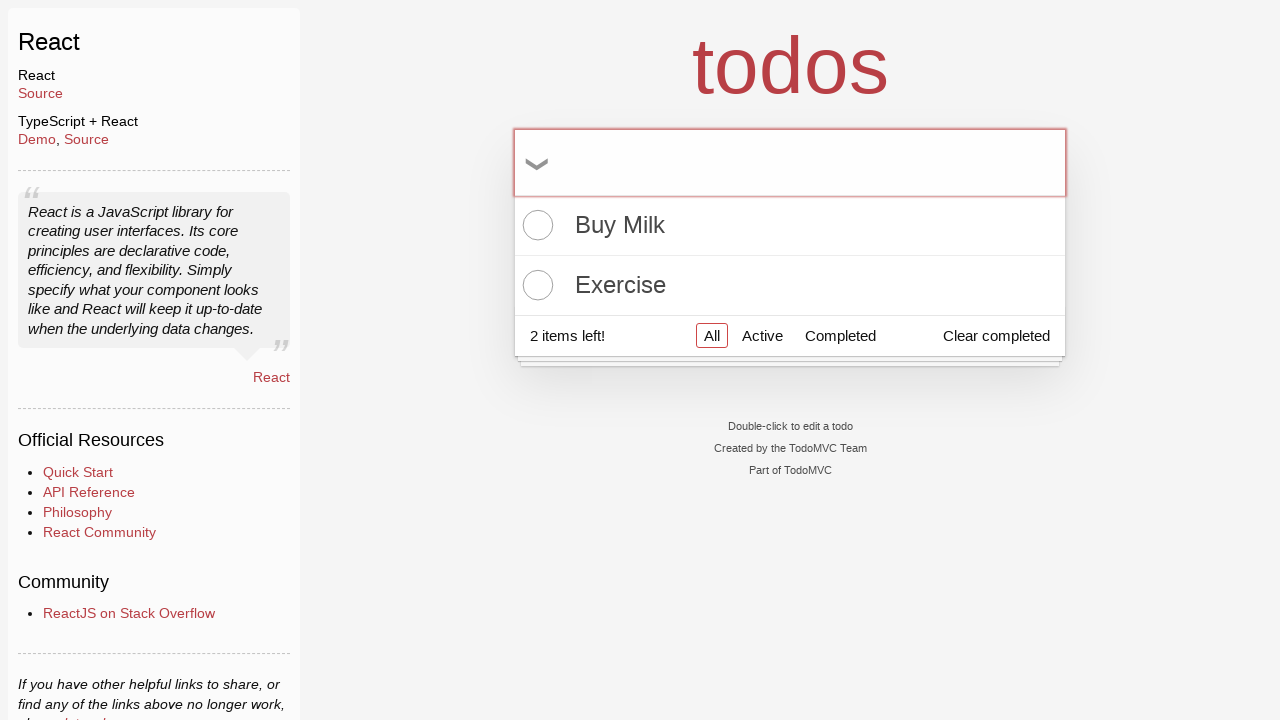

Pressed Enter to attempt adding whitespace todo (should be ignored) on .new-todo
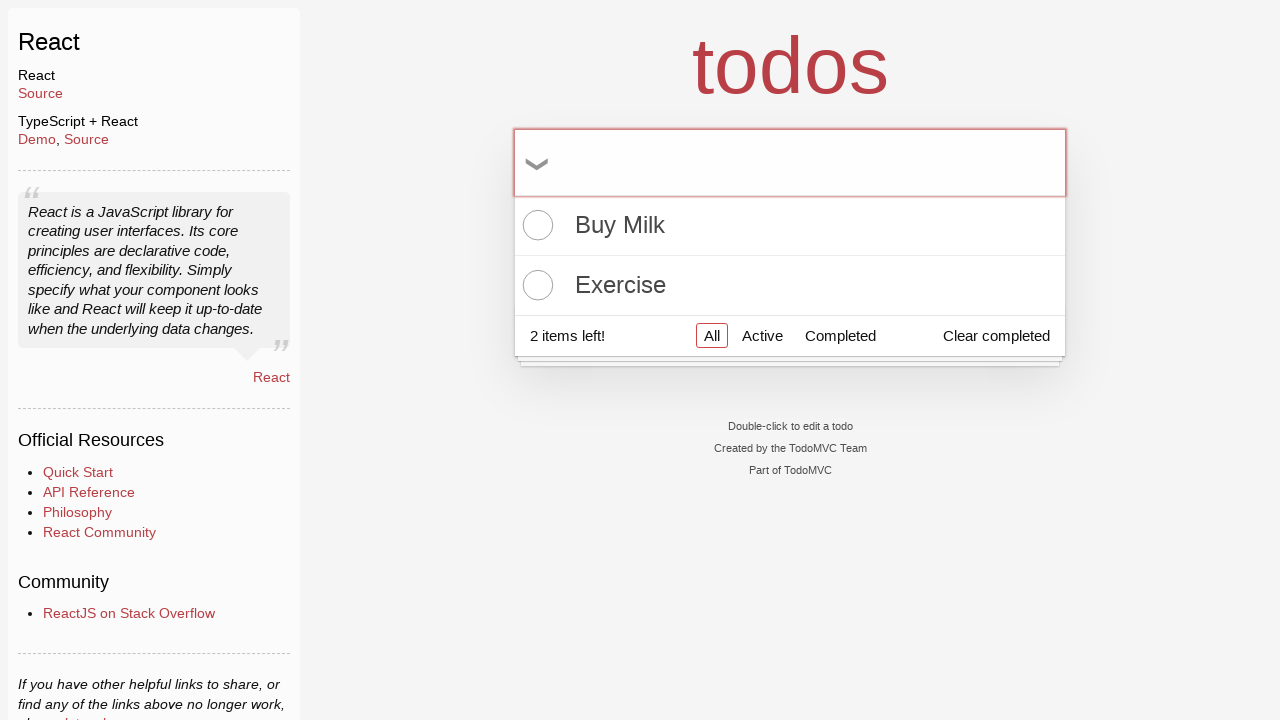

Filled input field with third todo item 'Walk the dog' on .new-todo
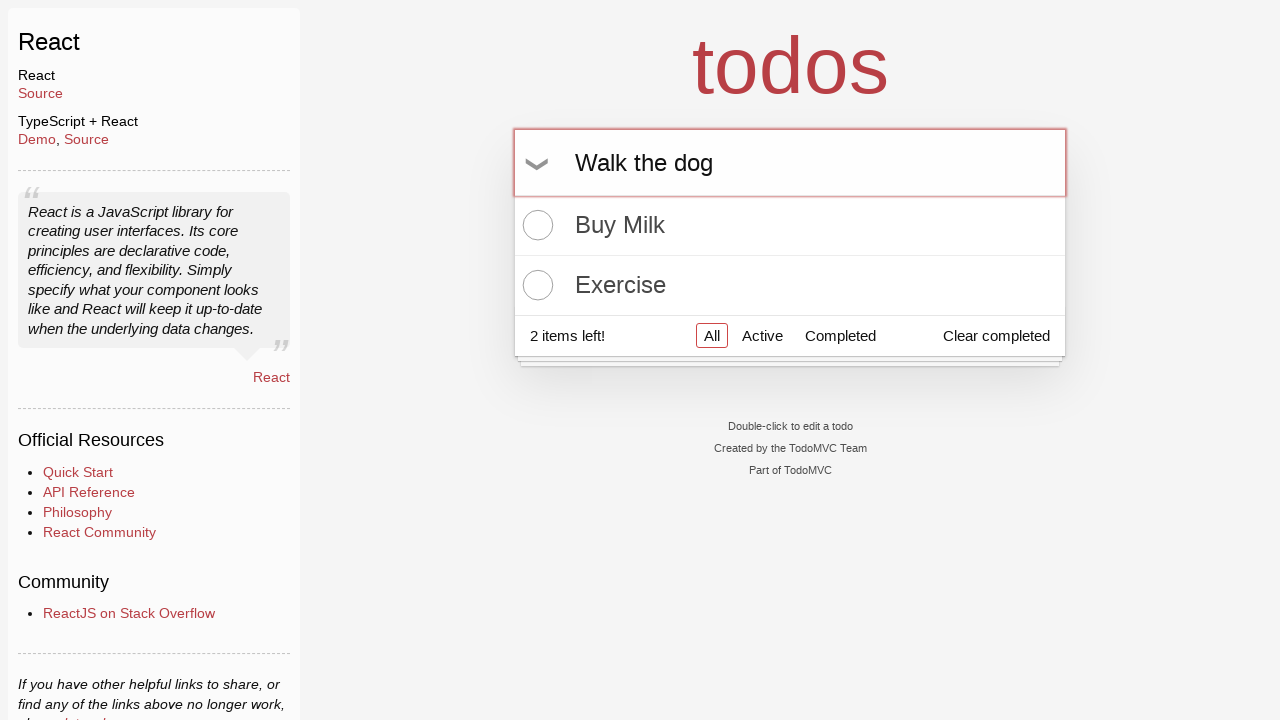

Pressed Enter to add third todo item on .new-todo
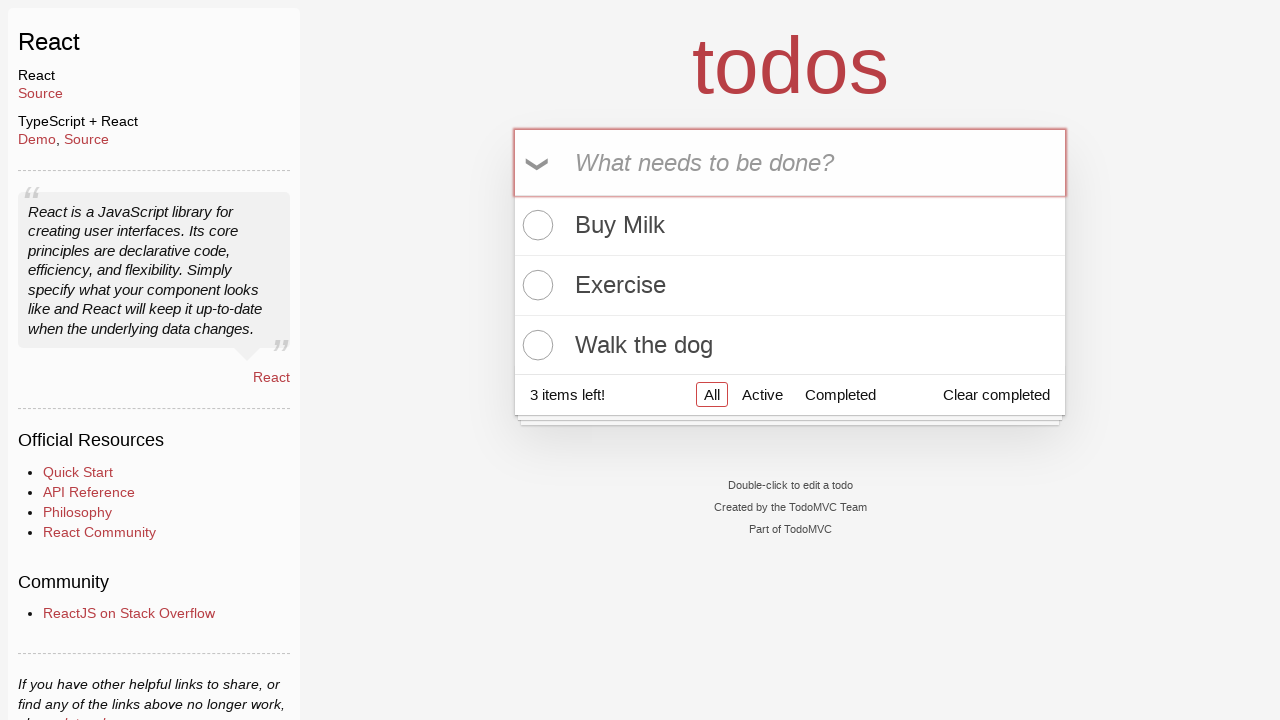

Third todo item appeared in the list
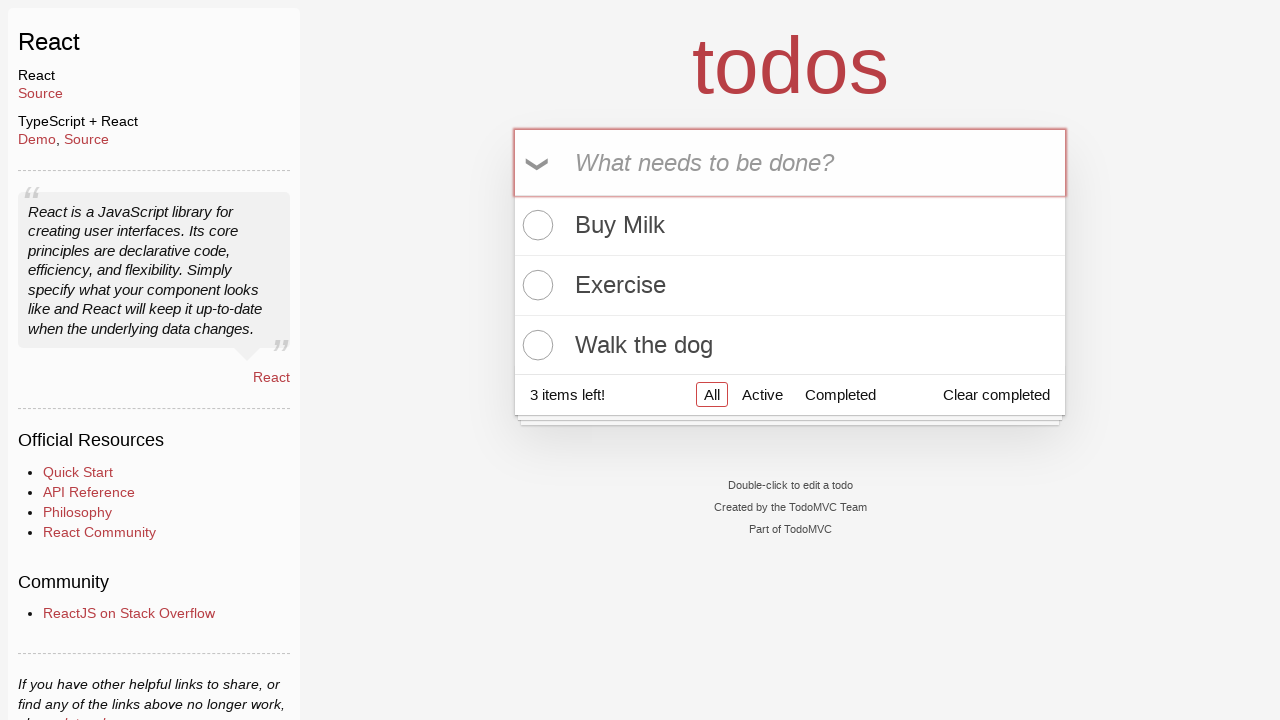

Hovered over first todo item to reveal delete button at (790, 226) on xpath=//ul[@class='todo-list']/li[1]
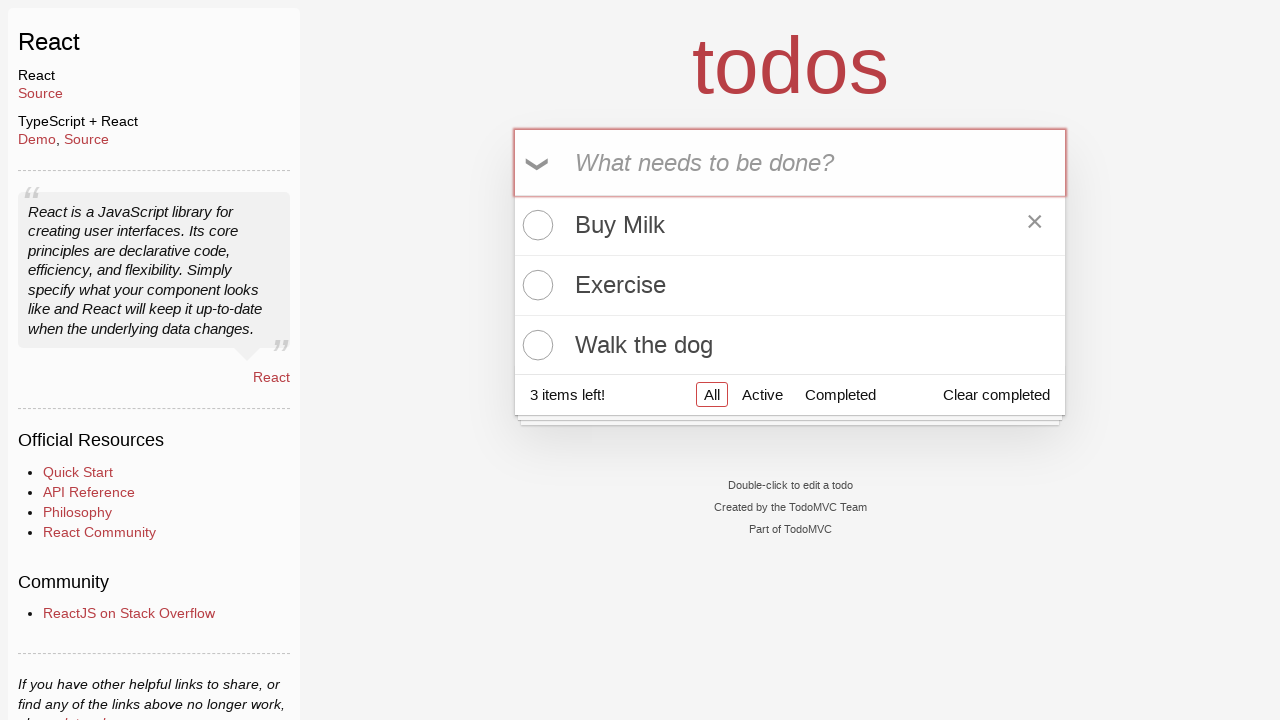

Delete button became visible after hovering
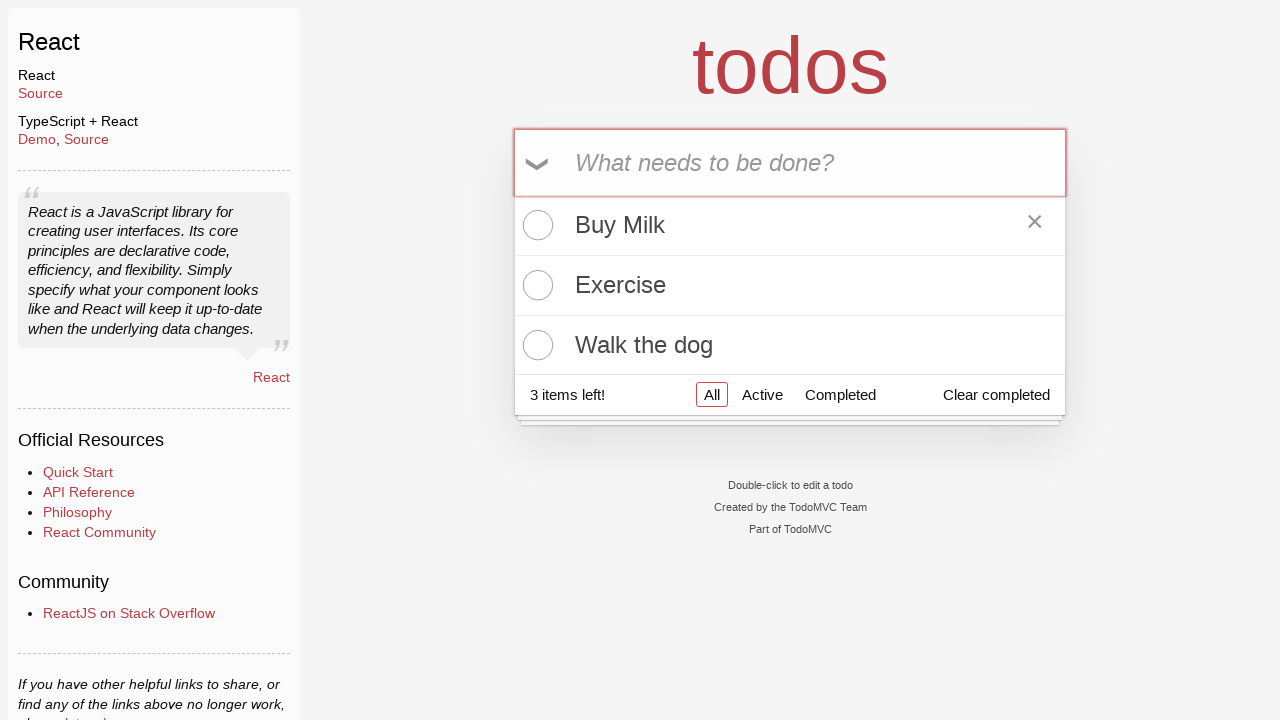

Clicked delete button to remove first todo item at (1035, 225) on xpath=//ul[@class='todo-list']/li[1] >> .destroy
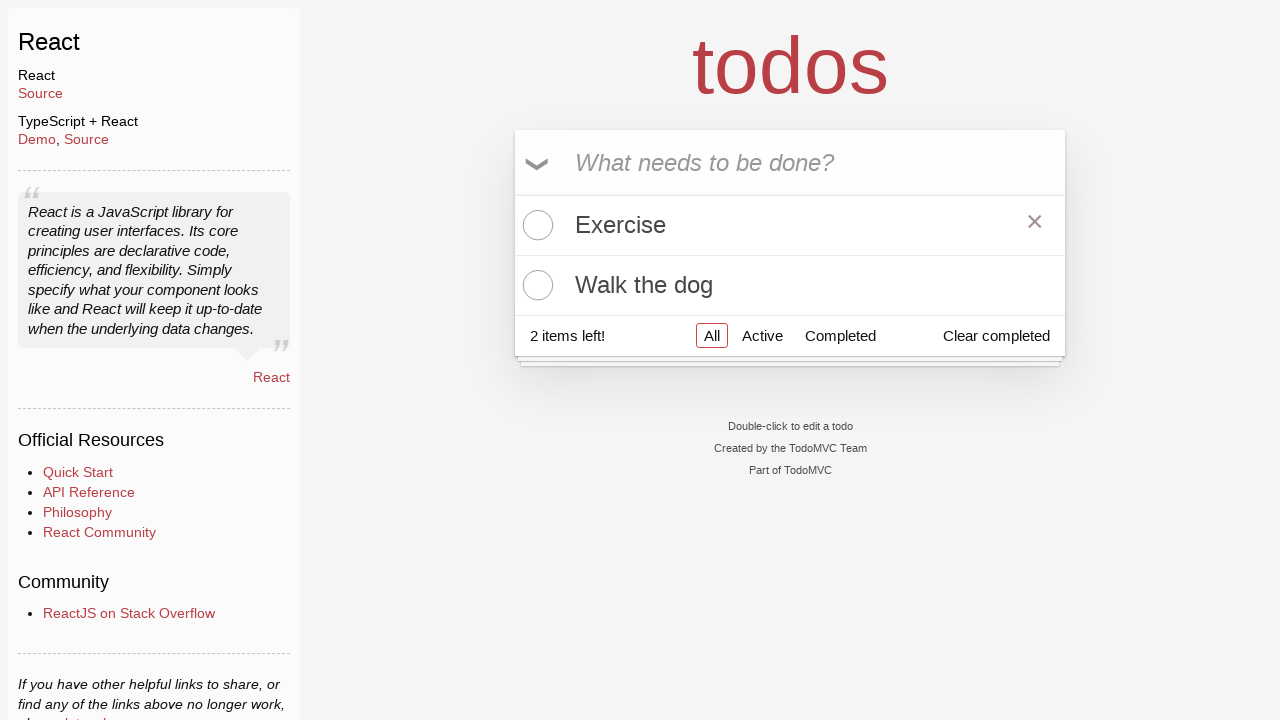

First todo item was deleted, list now has 2 items
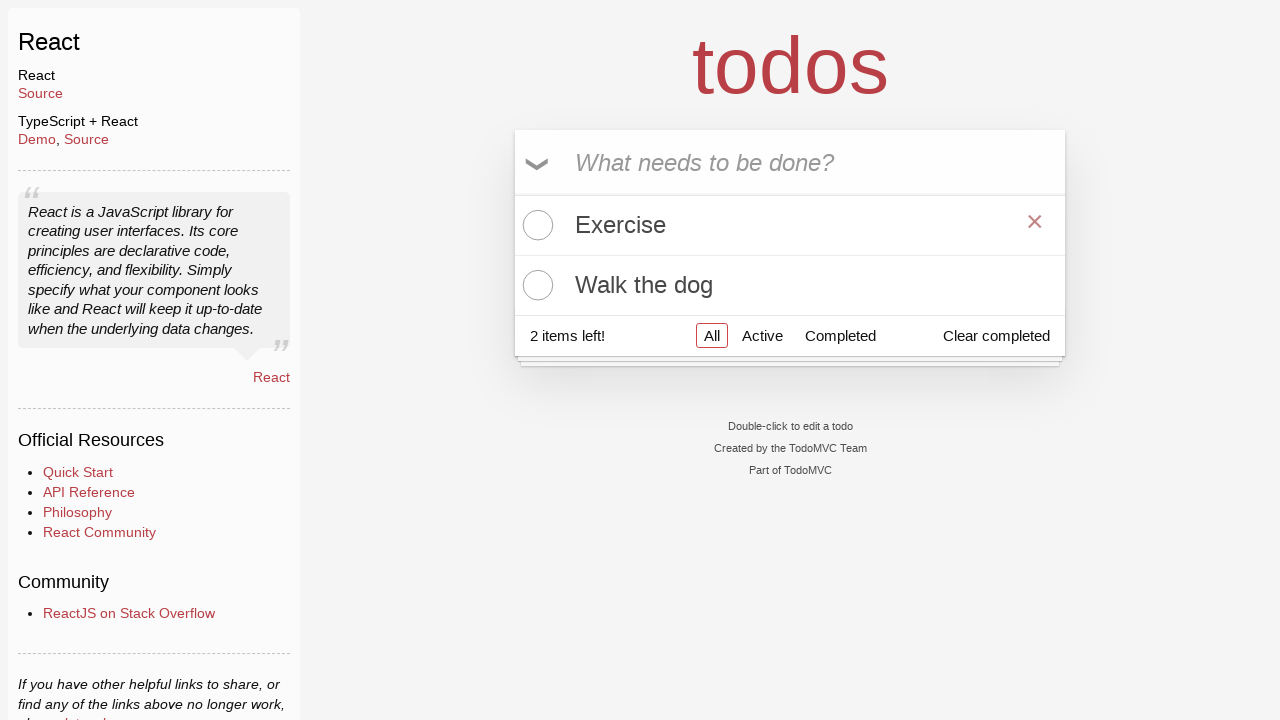

Todo count element is present and reflects updated count
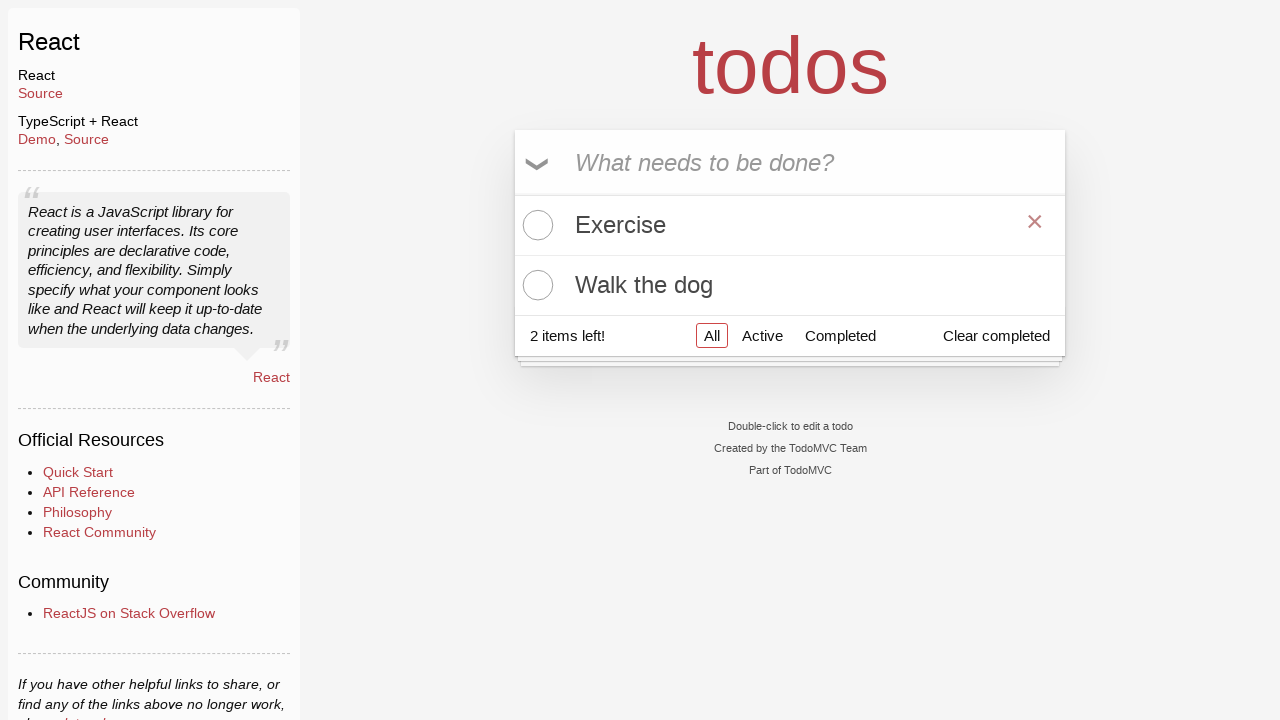

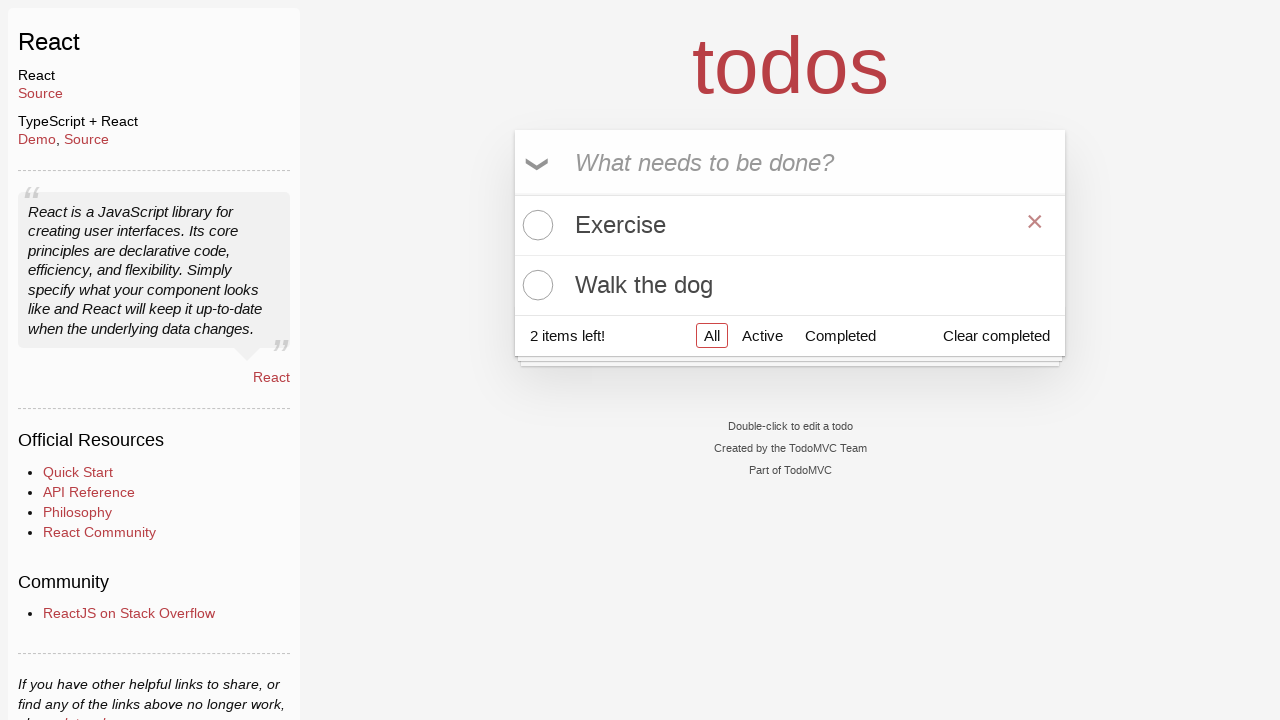